Tests browser back button navigation between filter views

Starting URL: https://demo.playwright.dev/todomvc

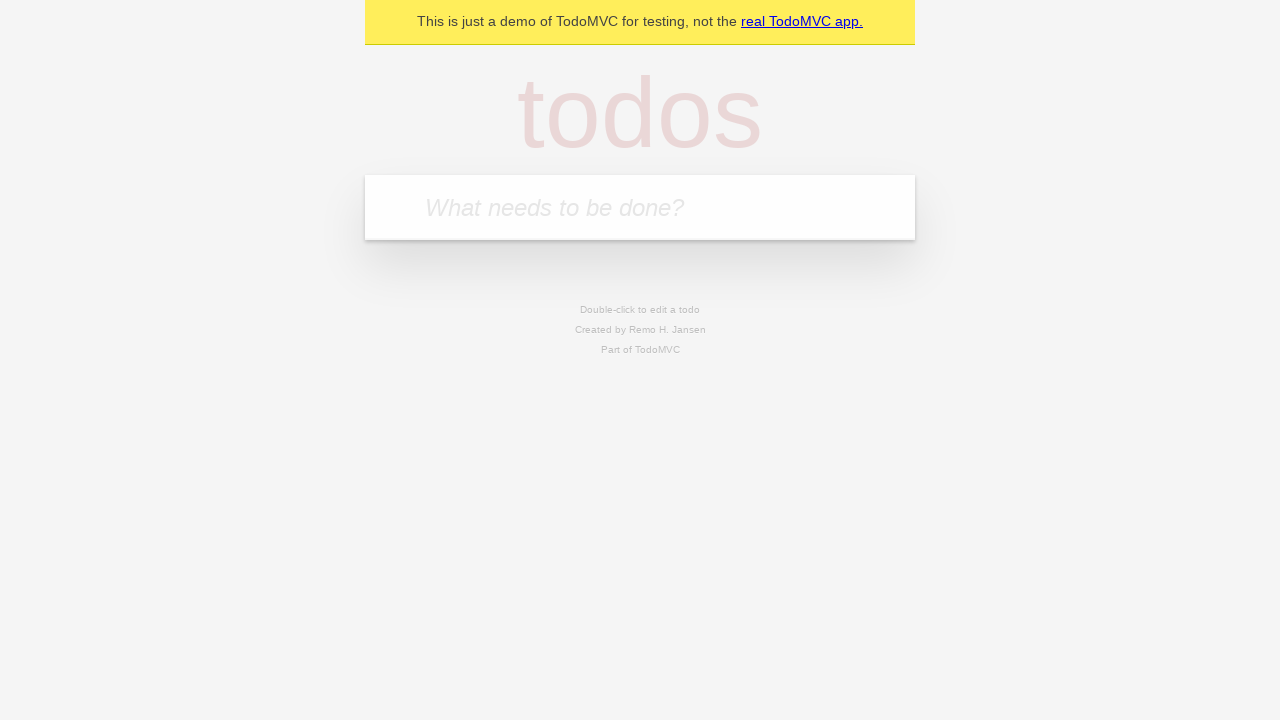

Filled todo input with 'buy some cheese' on internal:attr=[placeholder="What needs to be done?"i]
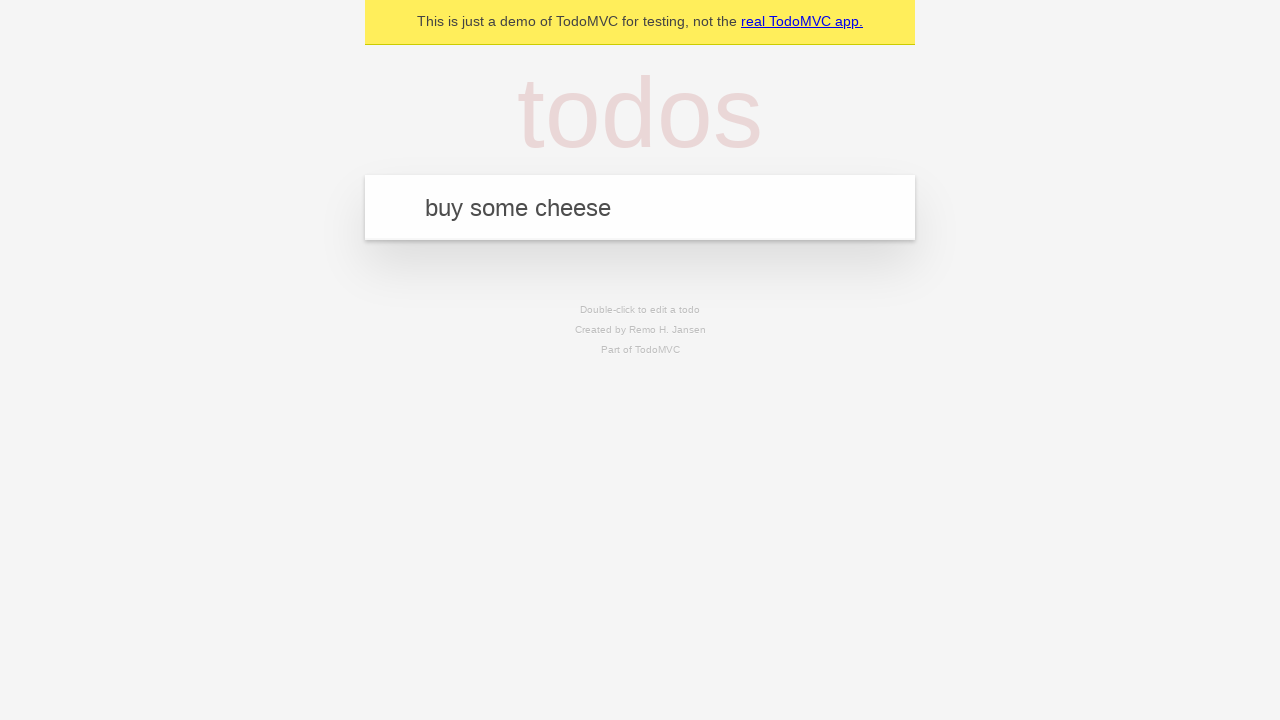

Pressed Enter to add first todo on internal:attr=[placeholder="What needs to be done?"i]
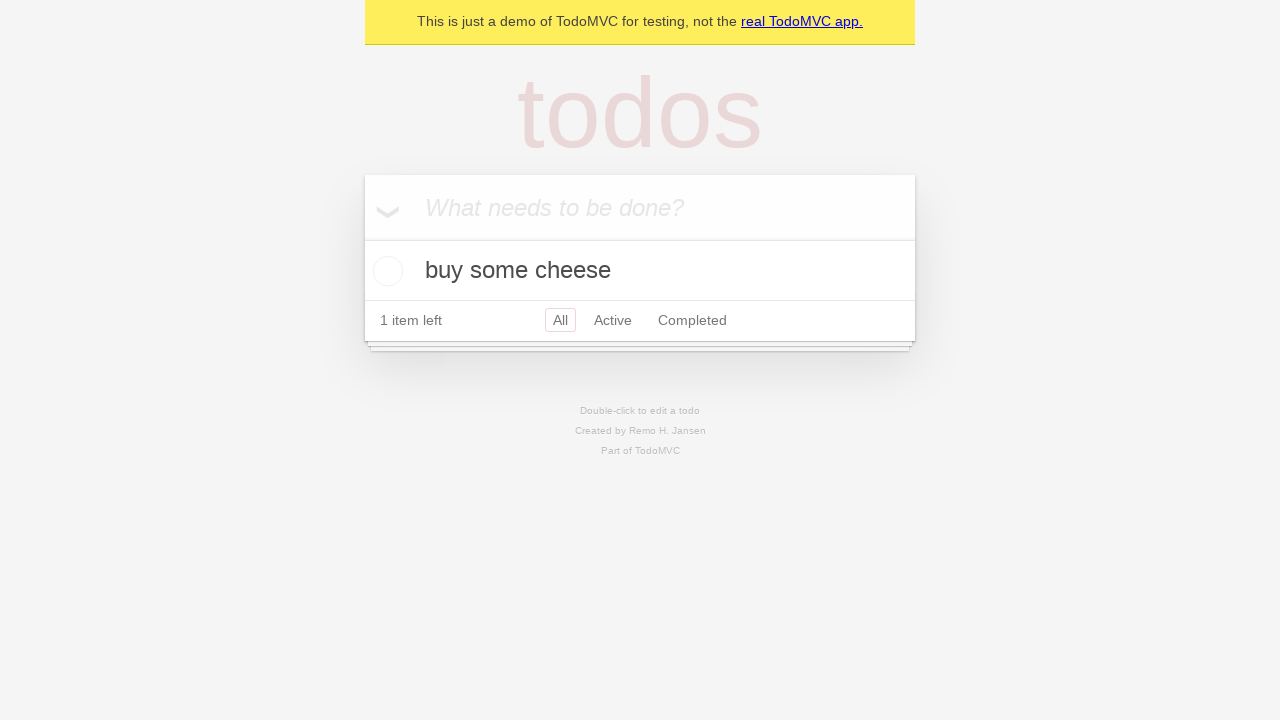

Filled todo input with 'feed the cat' on internal:attr=[placeholder="What needs to be done?"i]
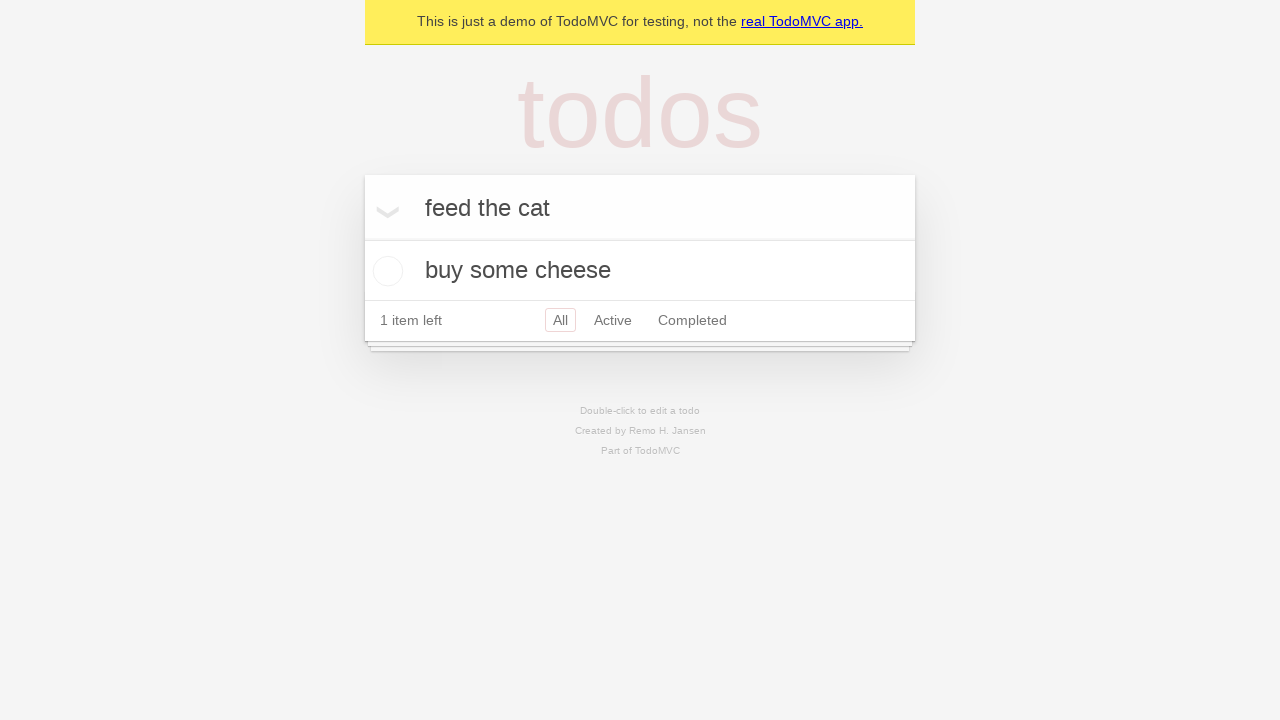

Pressed Enter to add second todo on internal:attr=[placeholder="What needs to be done?"i]
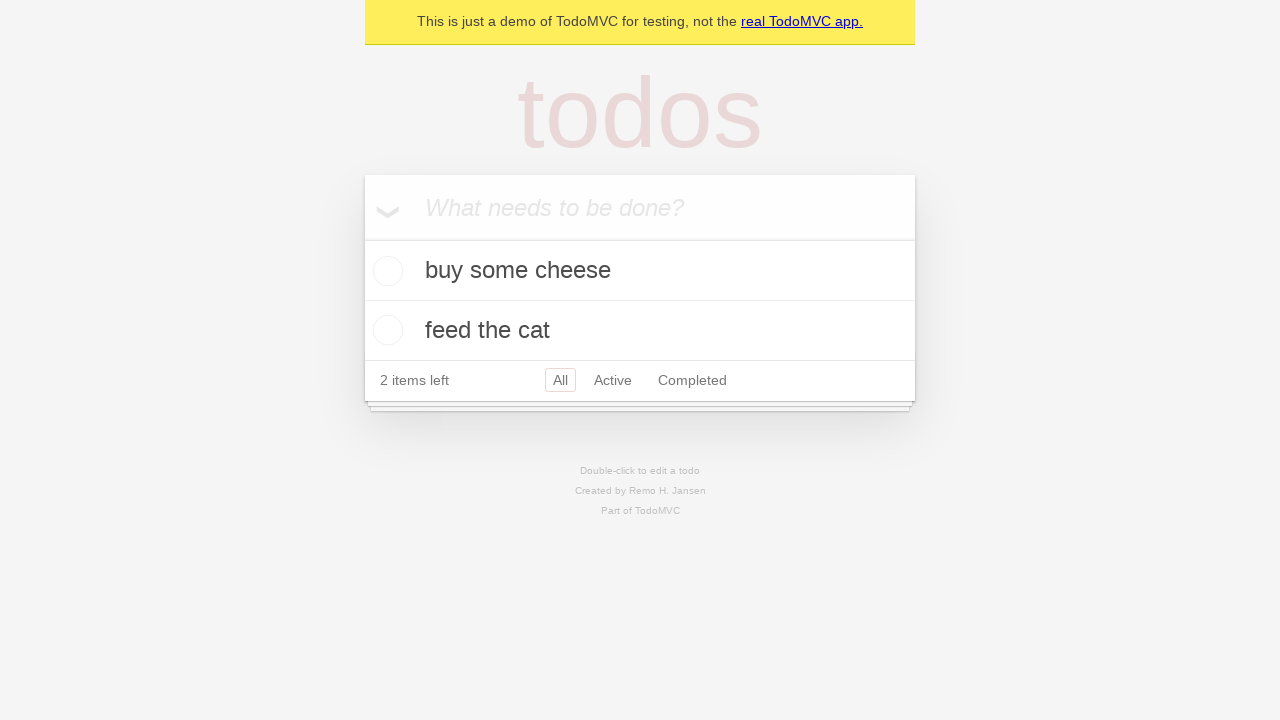

Filled todo input with 'book a doctors appointment' on internal:attr=[placeholder="What needs to be done?"i]
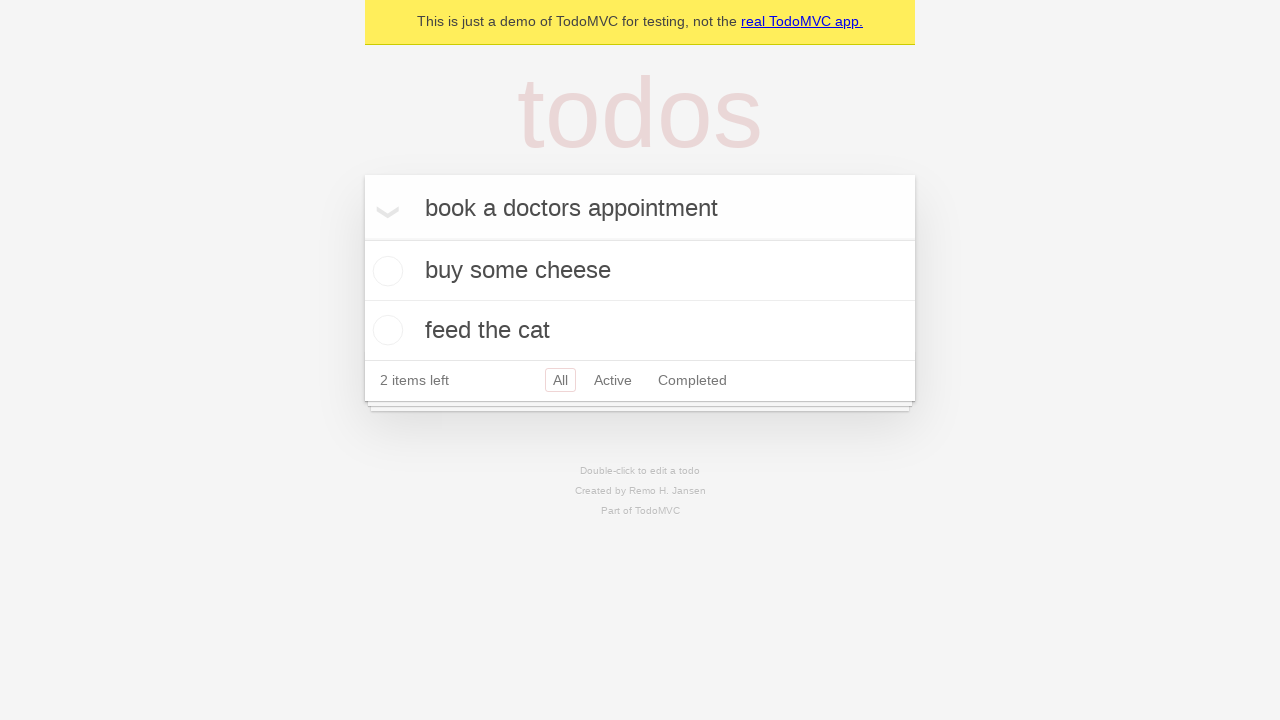

Pressed Enter to add third todo on internal:attr=[placeholder="What needs to be done?"i]
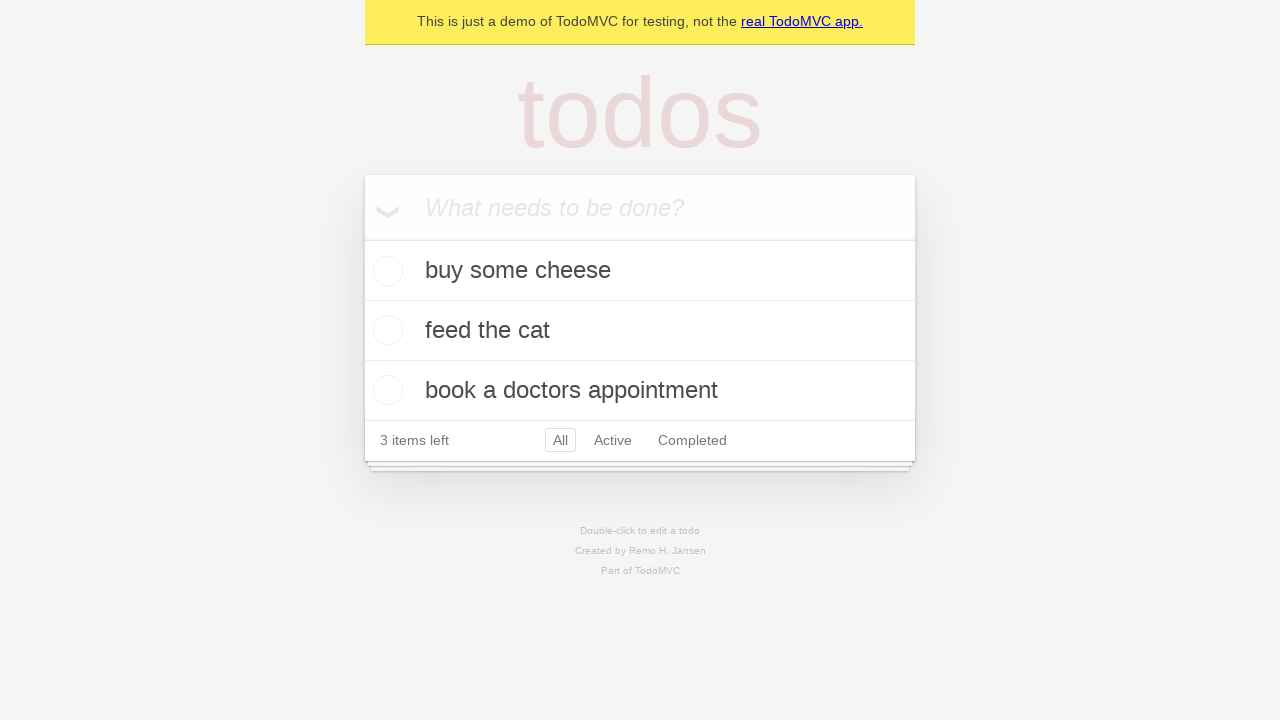

Checked the second todo item at (385, 330) on [data-testid='todo-item'] >> nth=1 >> internal:role=checkbox
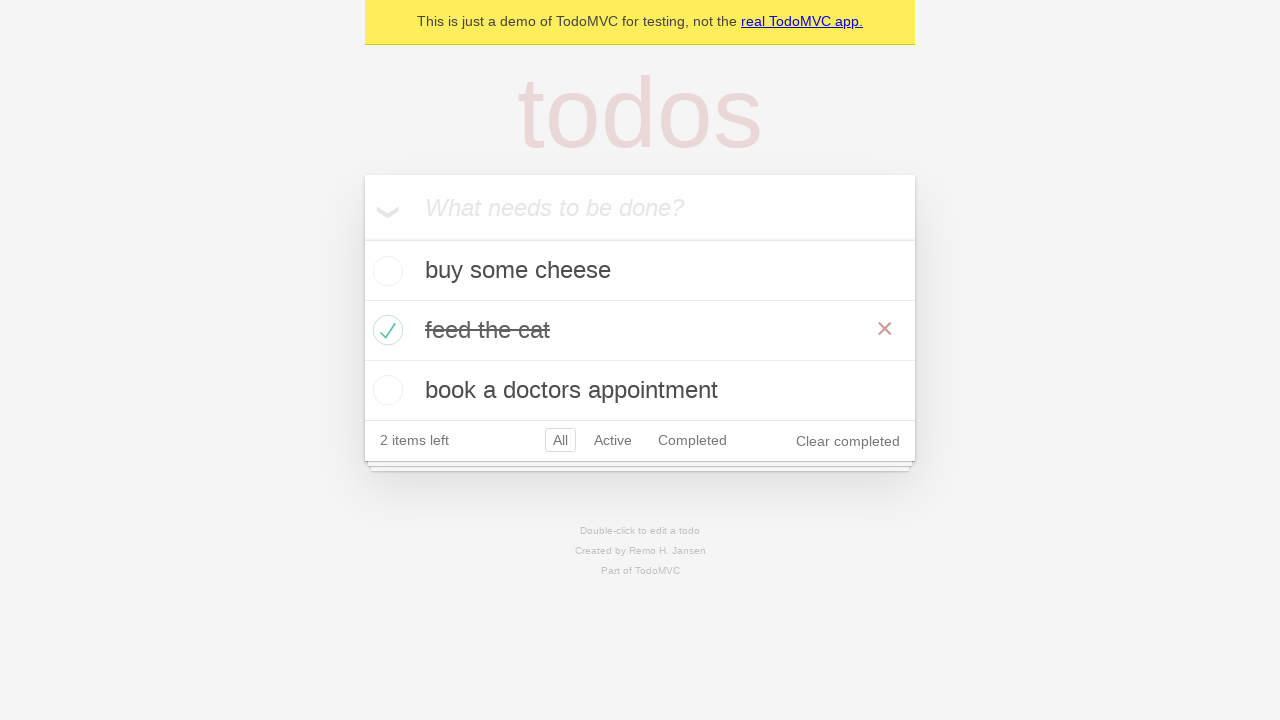

Clicked 'All' filter at (560, 440) on internal:role=link[name="All"i]
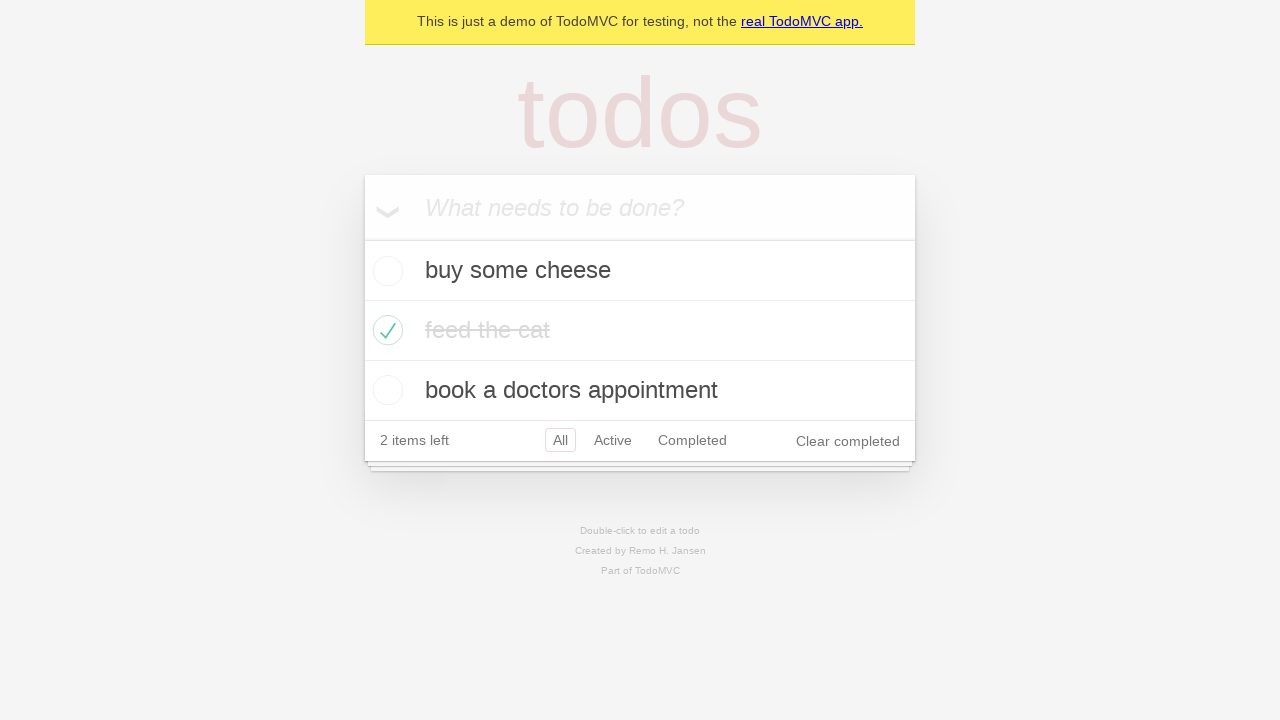

Clicked 'Active' filter at (613, 440) on internal:role=link[name="Active"i]
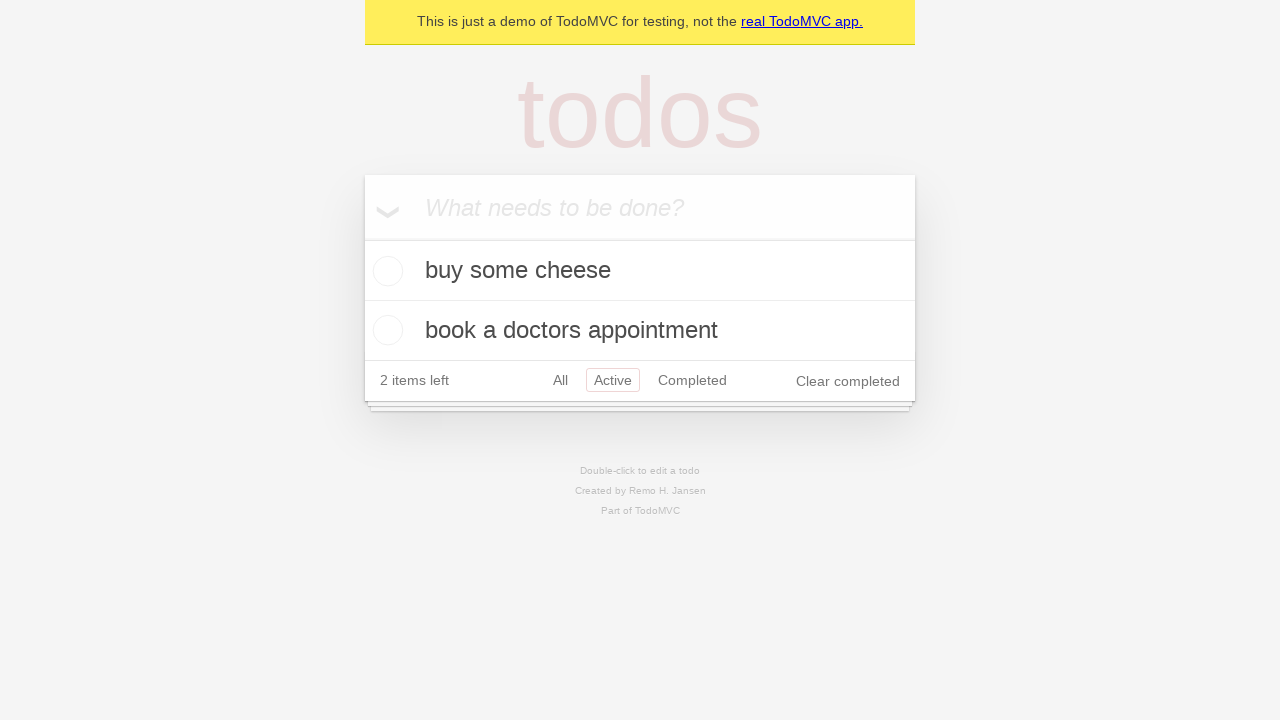

Clicked 'Completed' filter at (692, 380) on internal:role=link[name="Completed"i]
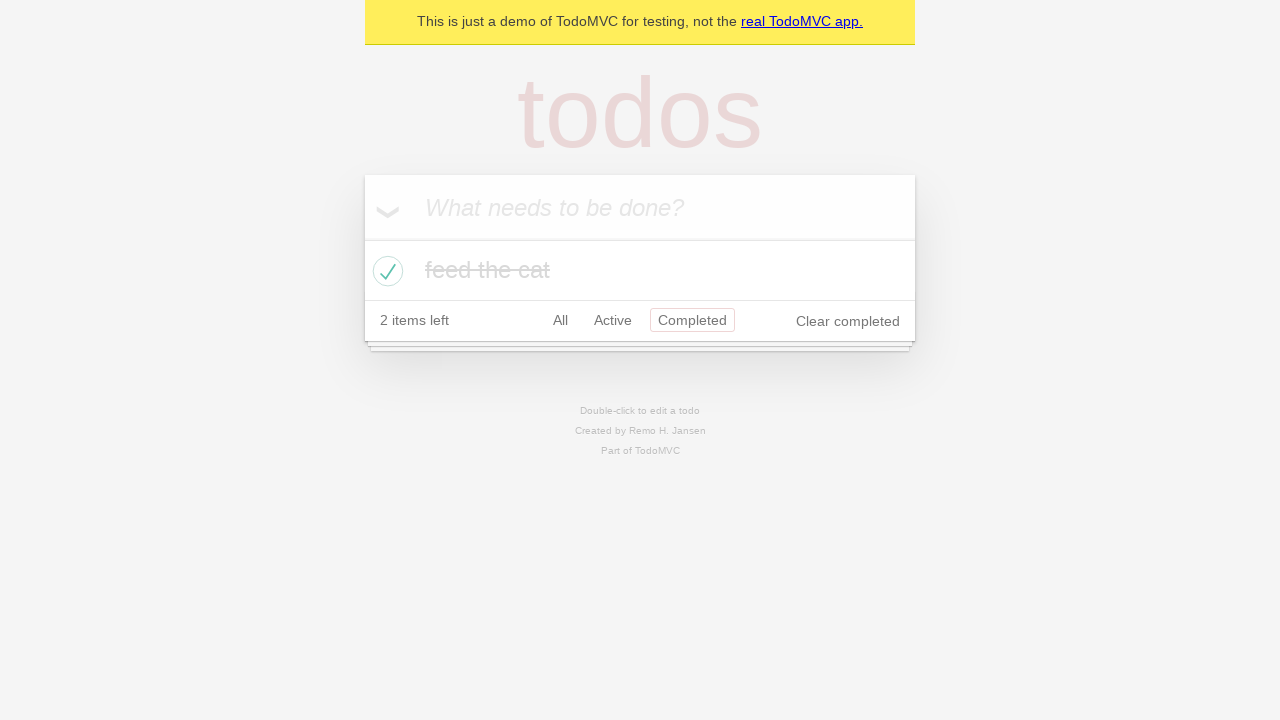

Navigated back from Completed filter
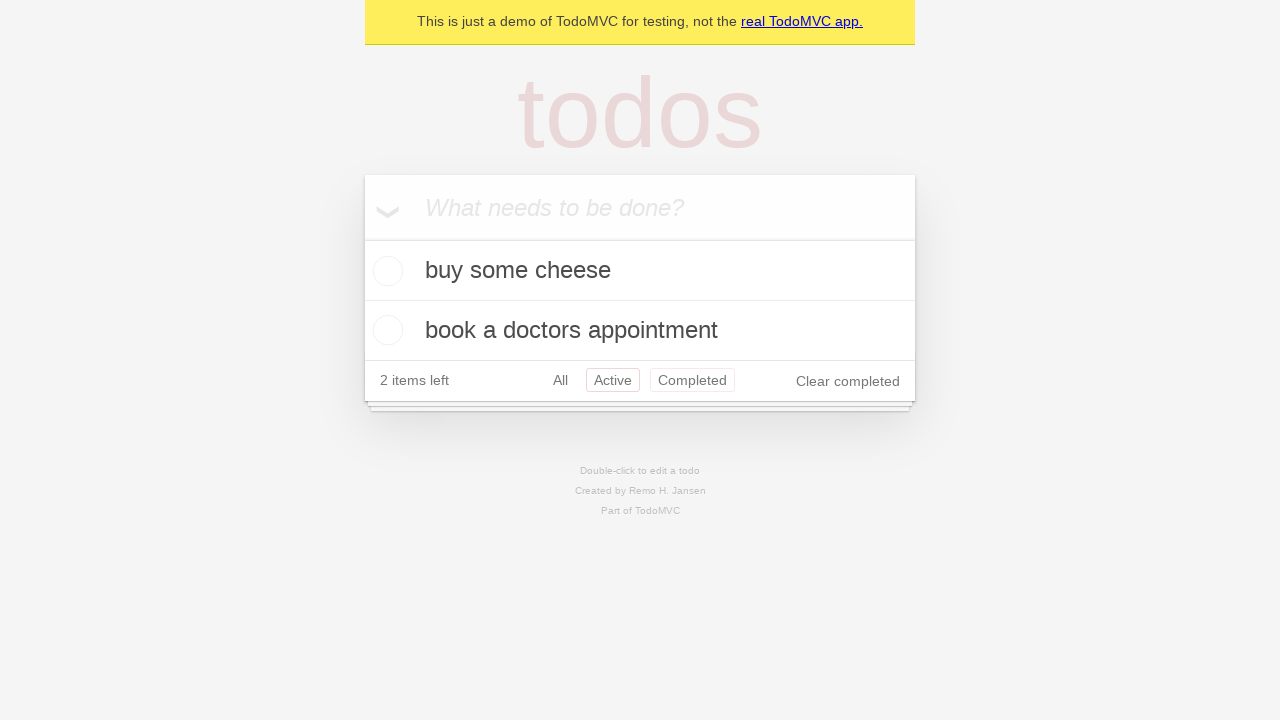

Navigated back from Active filter
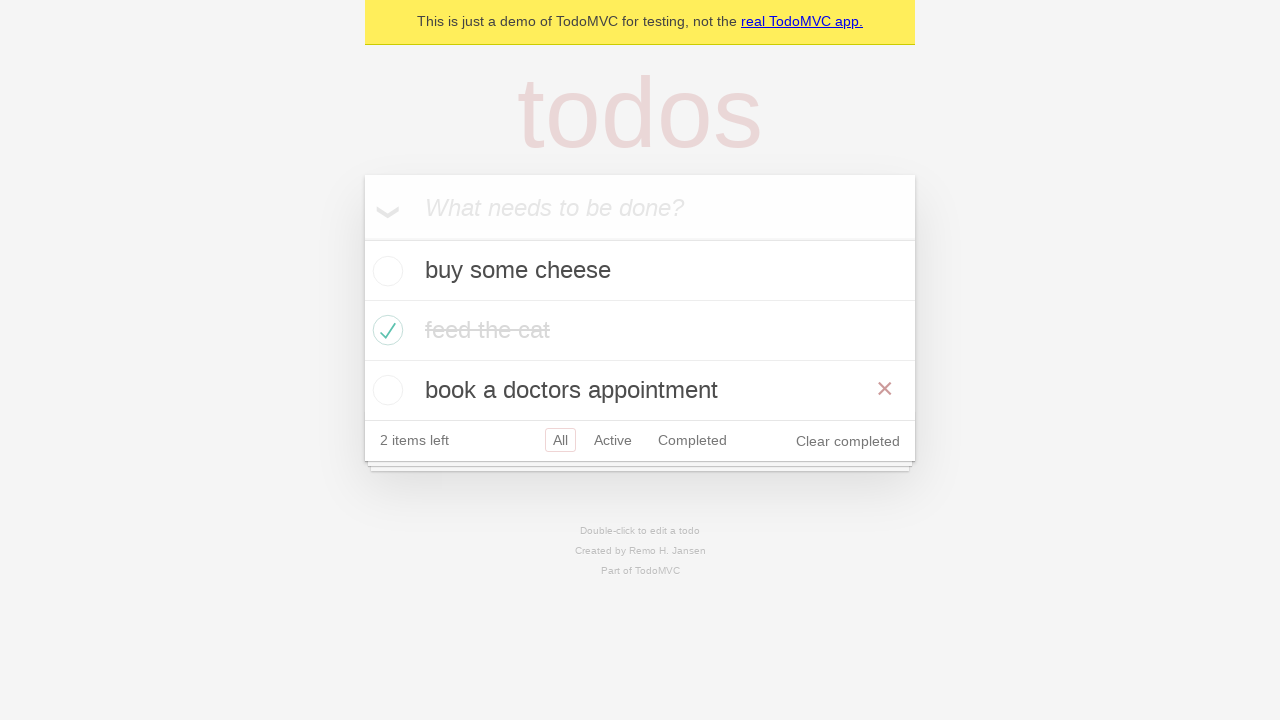

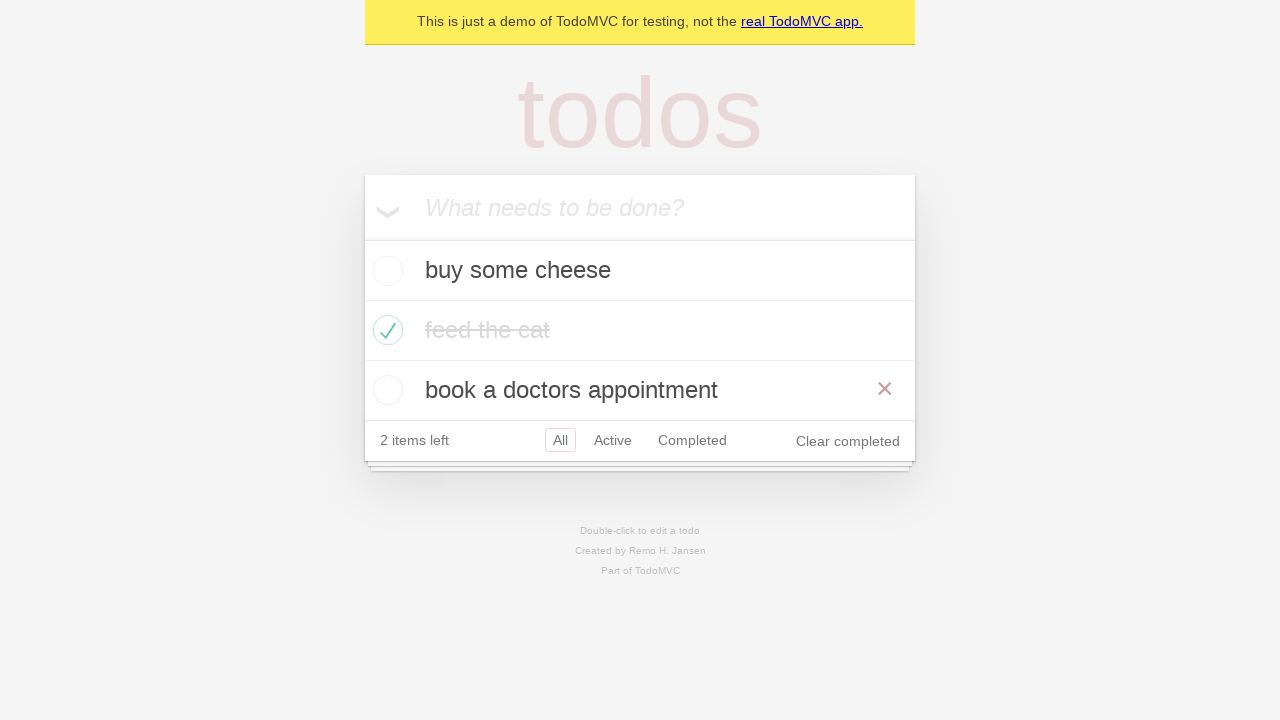